Tests input field functionality by navigating to the Inputs page, entering numbers, clearing the field, and entering new numbers

Starting URL: https://the-internet.herokuapp.com/

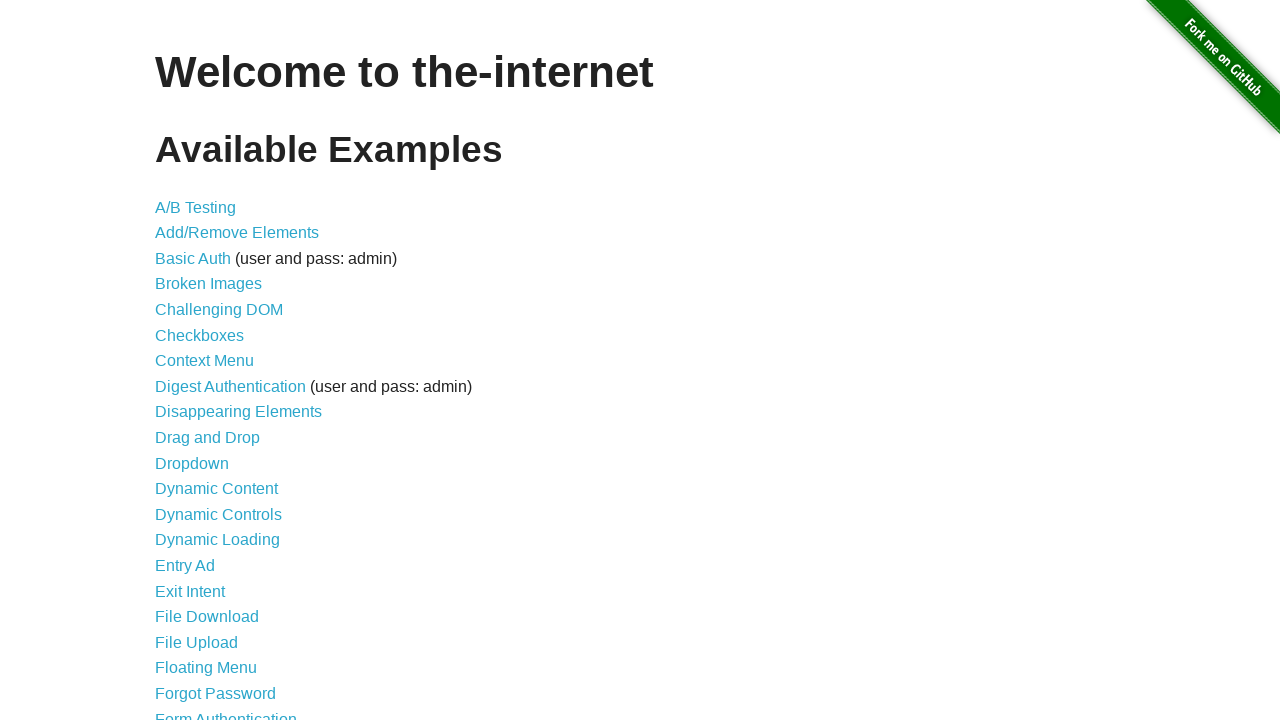

Clicked on the 'Inputs' link to navigate to the inputs page at (176, 361) on text=Inputs
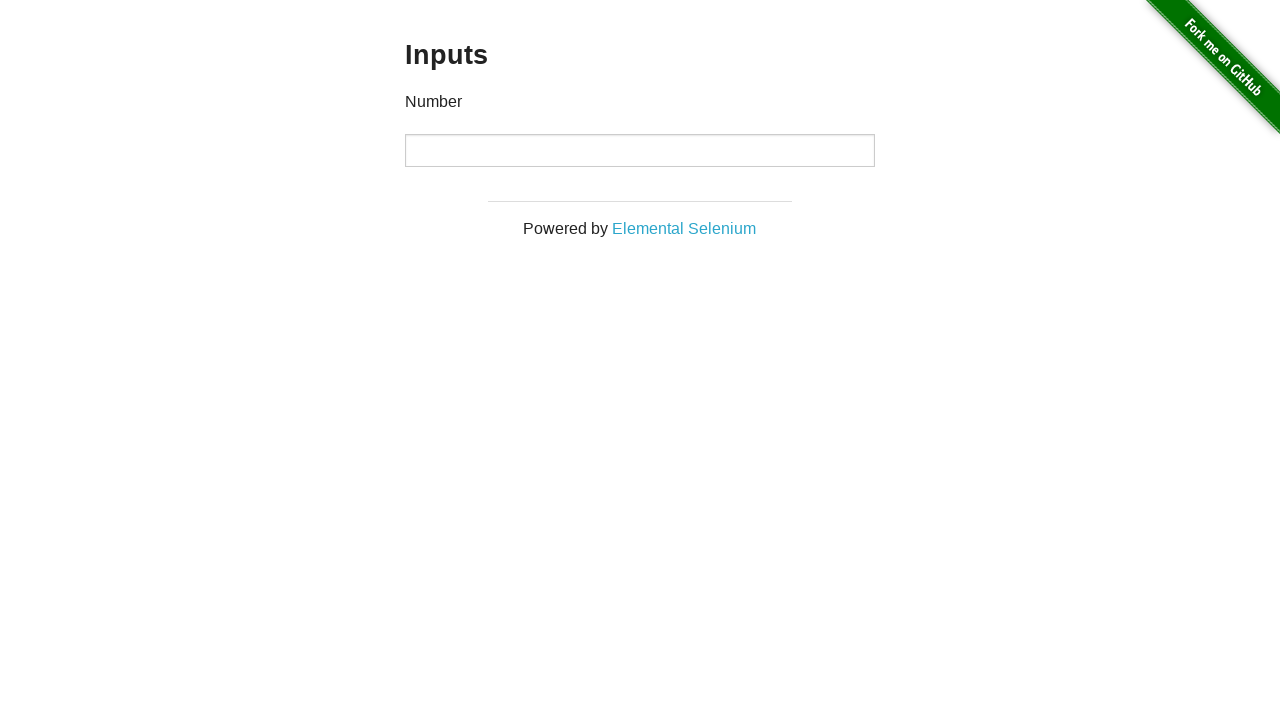

Entered first number '100' into the input field on input[type='number']
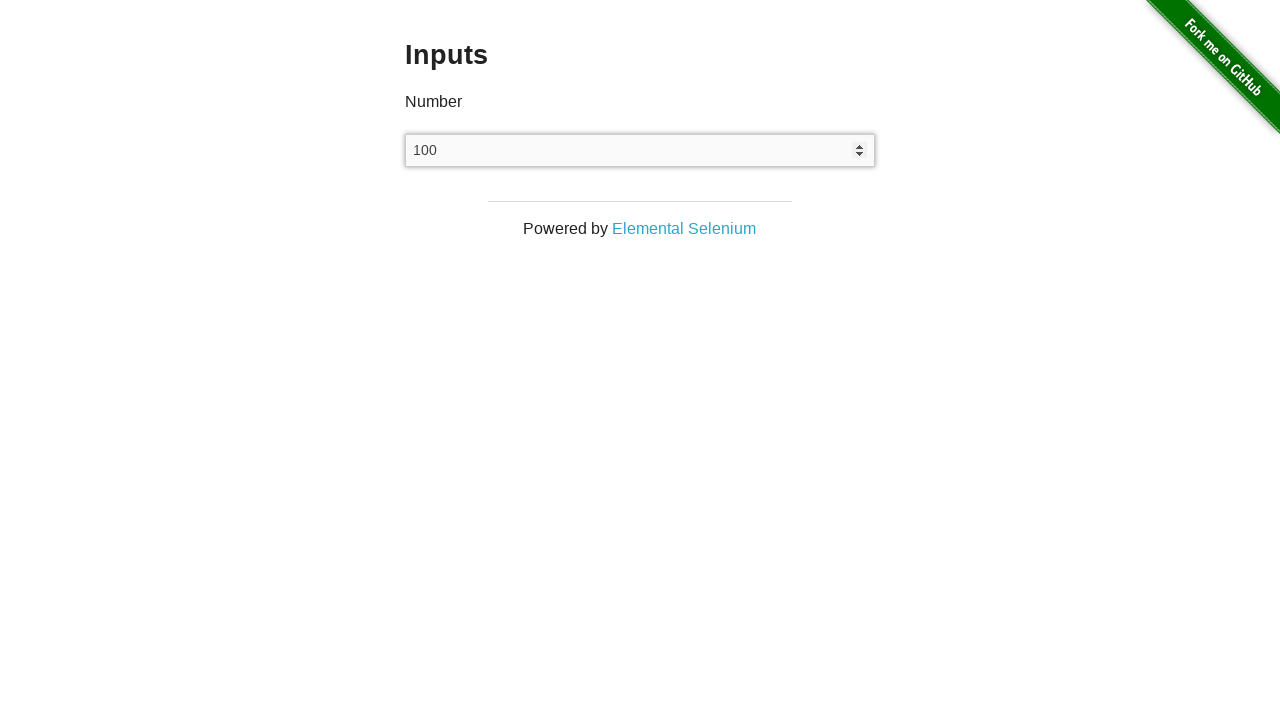

Cleared the input field on input[type='number']
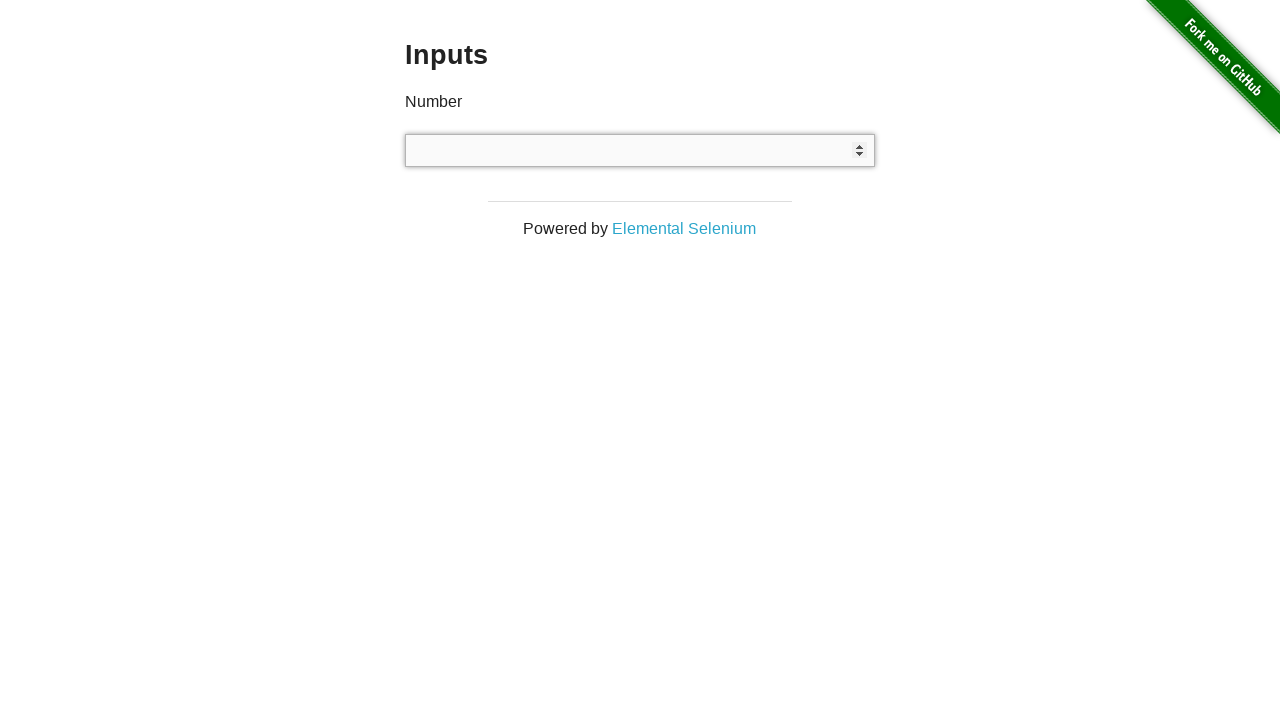

Entered new number '48' into the input field on input[type='number']
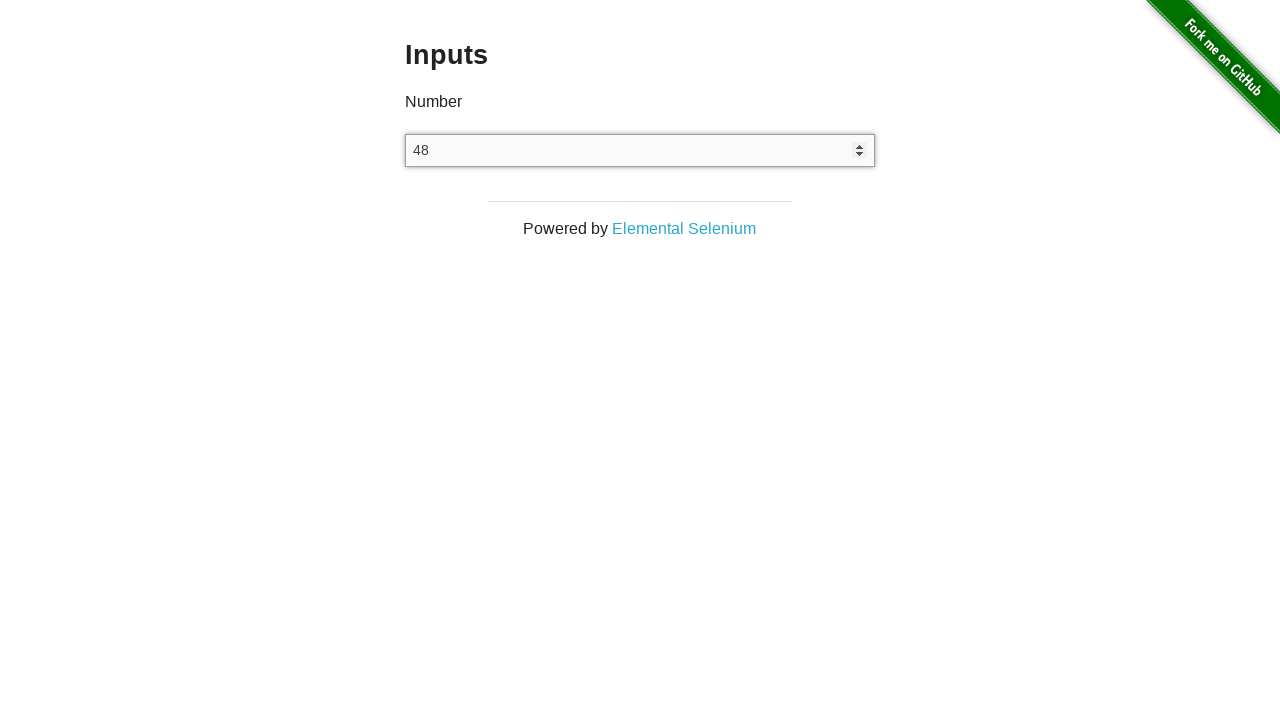

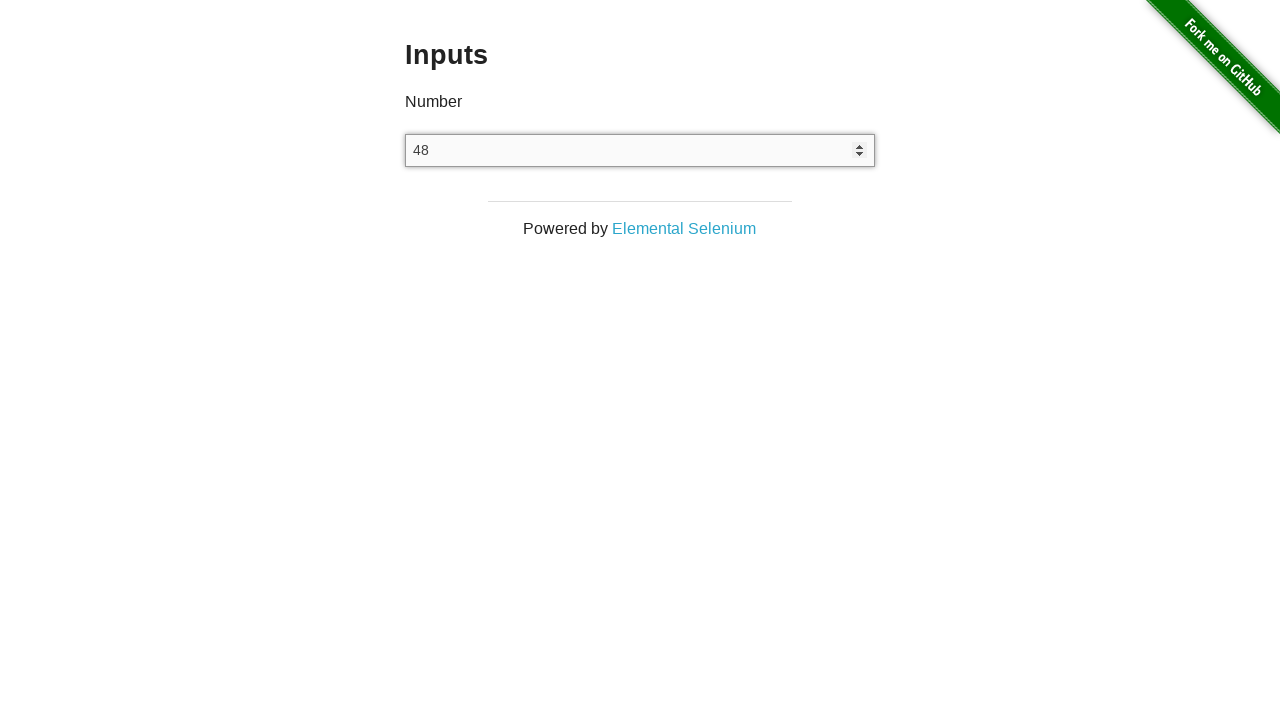